Tests button click functionality on the DemoQA buttons page by clicking the "Click Me" button

Starting URL: https://demoqa.com/buttons

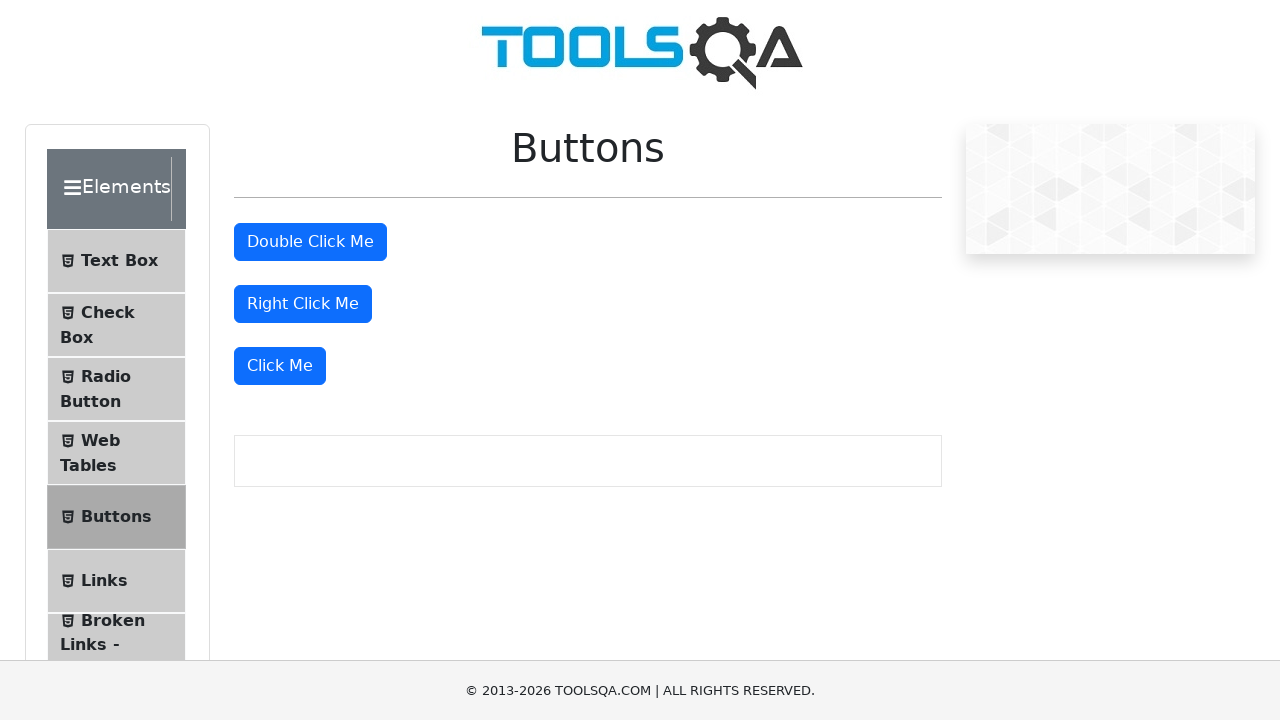

Clicked the 'Click Me' button on DemoQA buttons page at (280, 366) on xpath=//button[text()='Click Me']
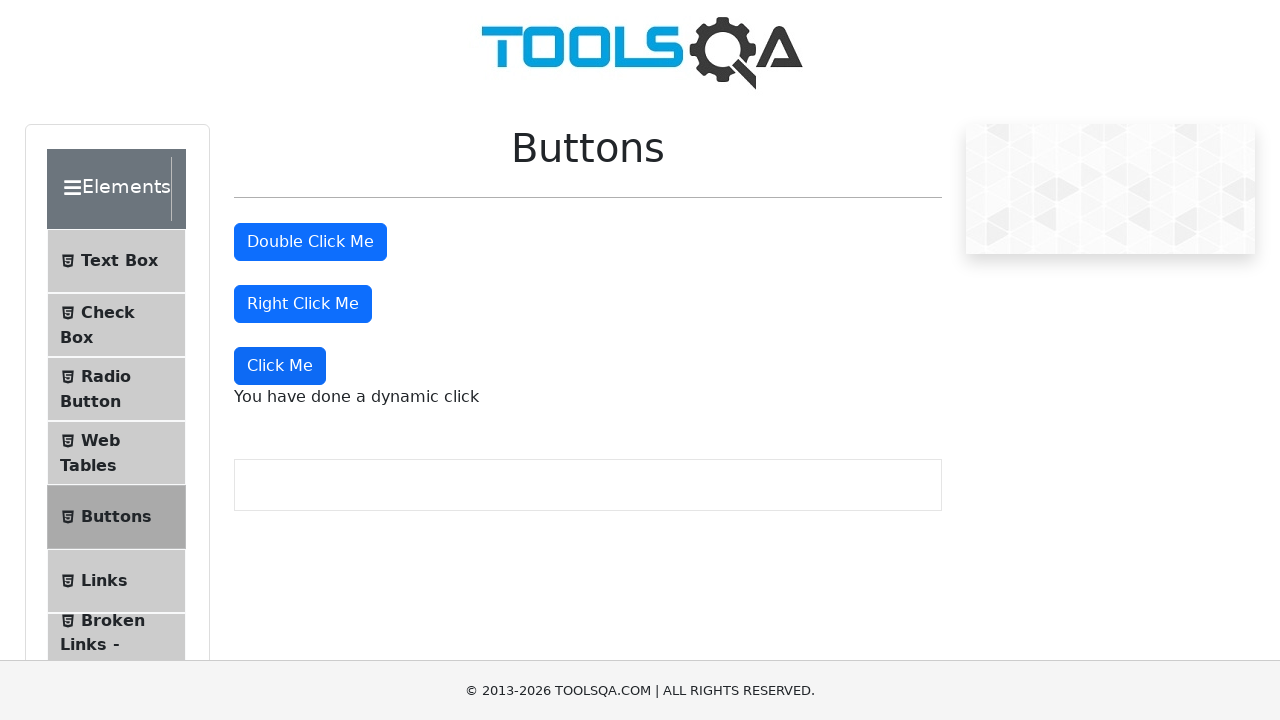

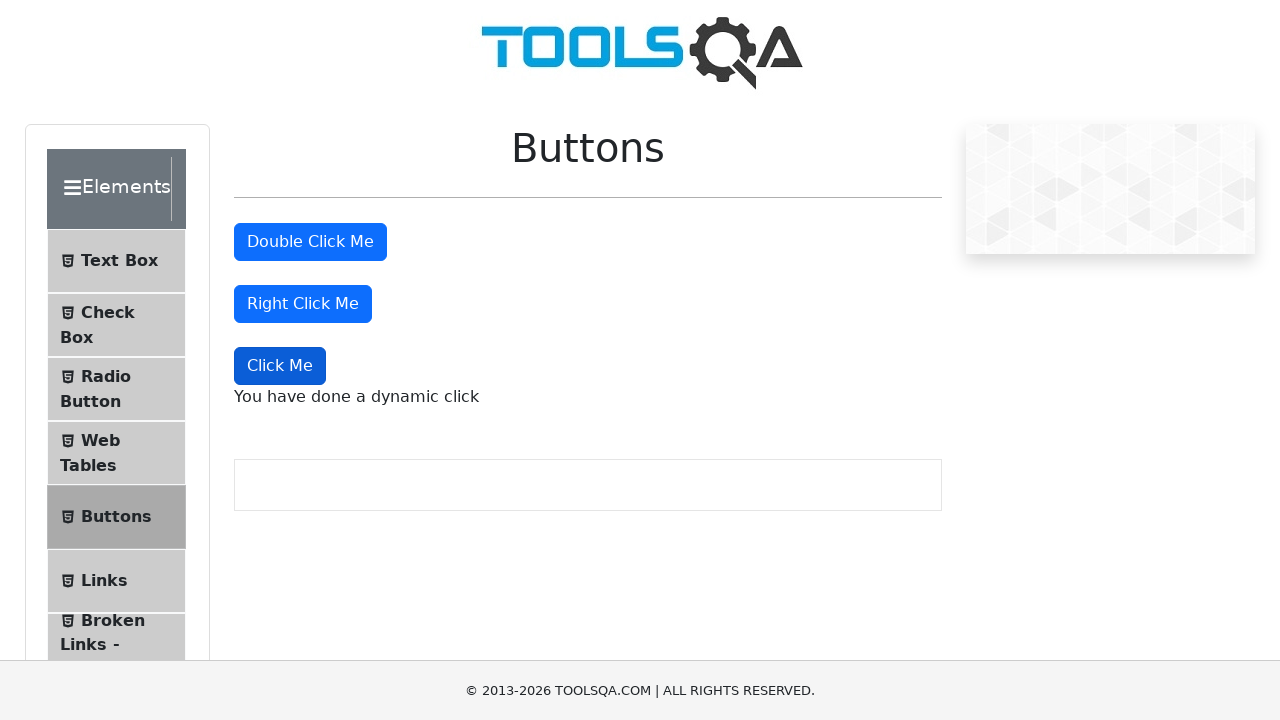